Tests a web form by entering text in a text field and clicking the submit button, then verifies the form submission success message

Starting URL: https://www.selenium.dev/selenium/web/web-form.html

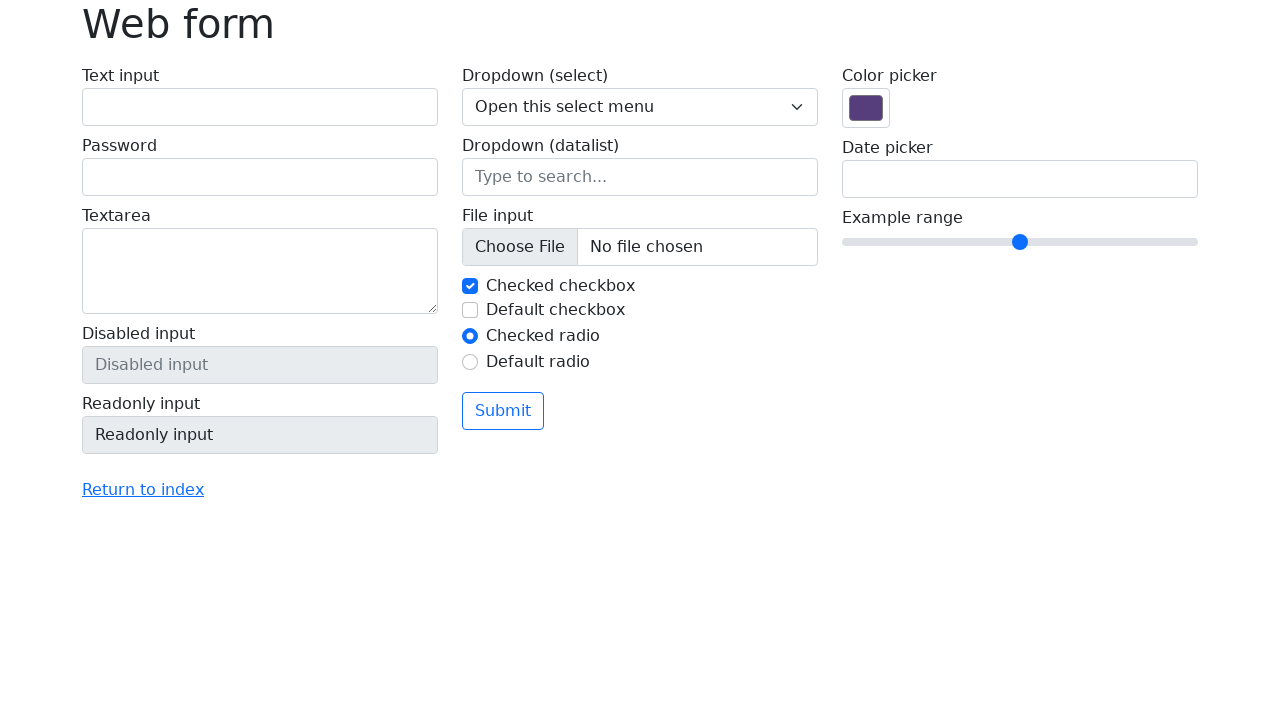

Filled text input field with 'Hello!' on #my-text-id
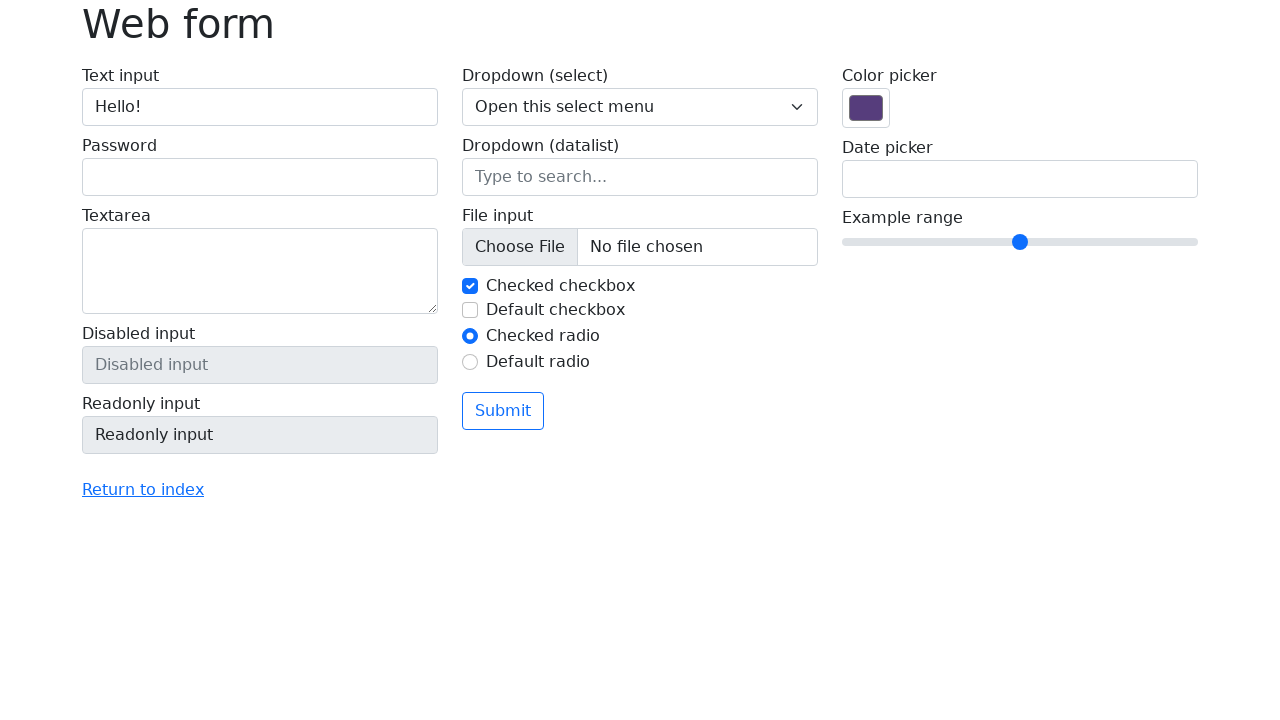

Clicked submit button at (503, 411) on xpath=//button
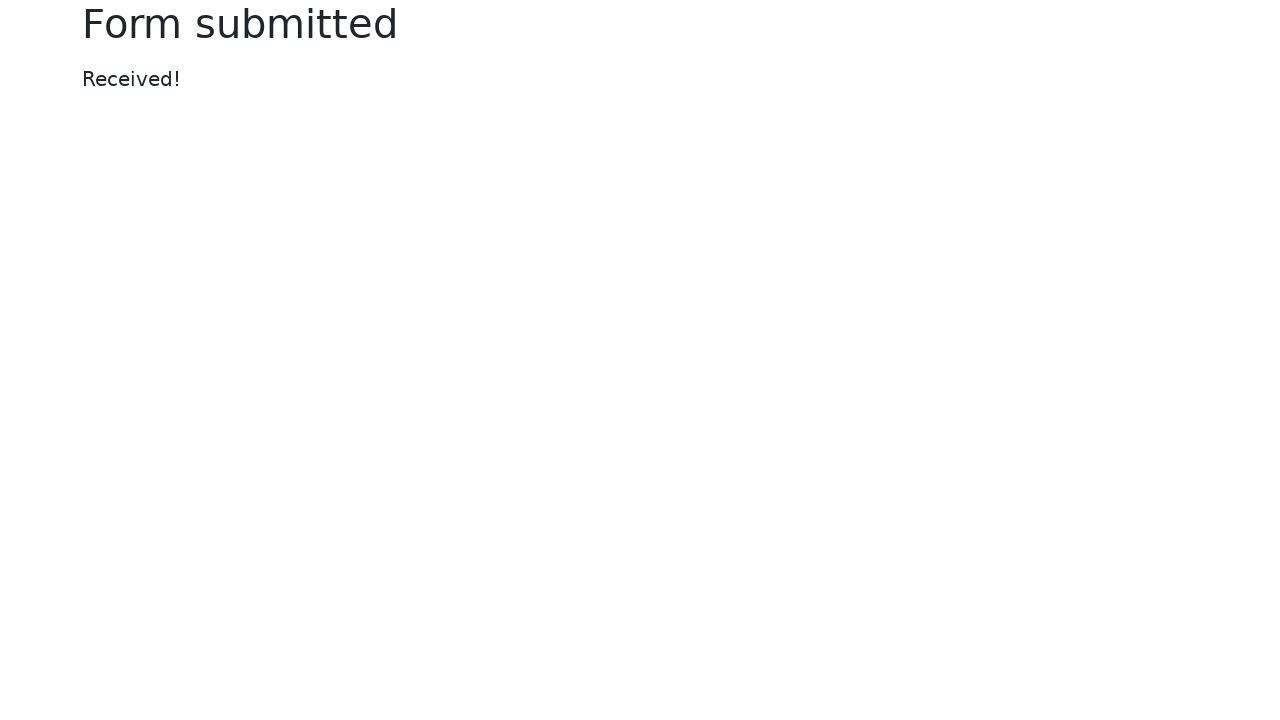

Form submission success message appeared
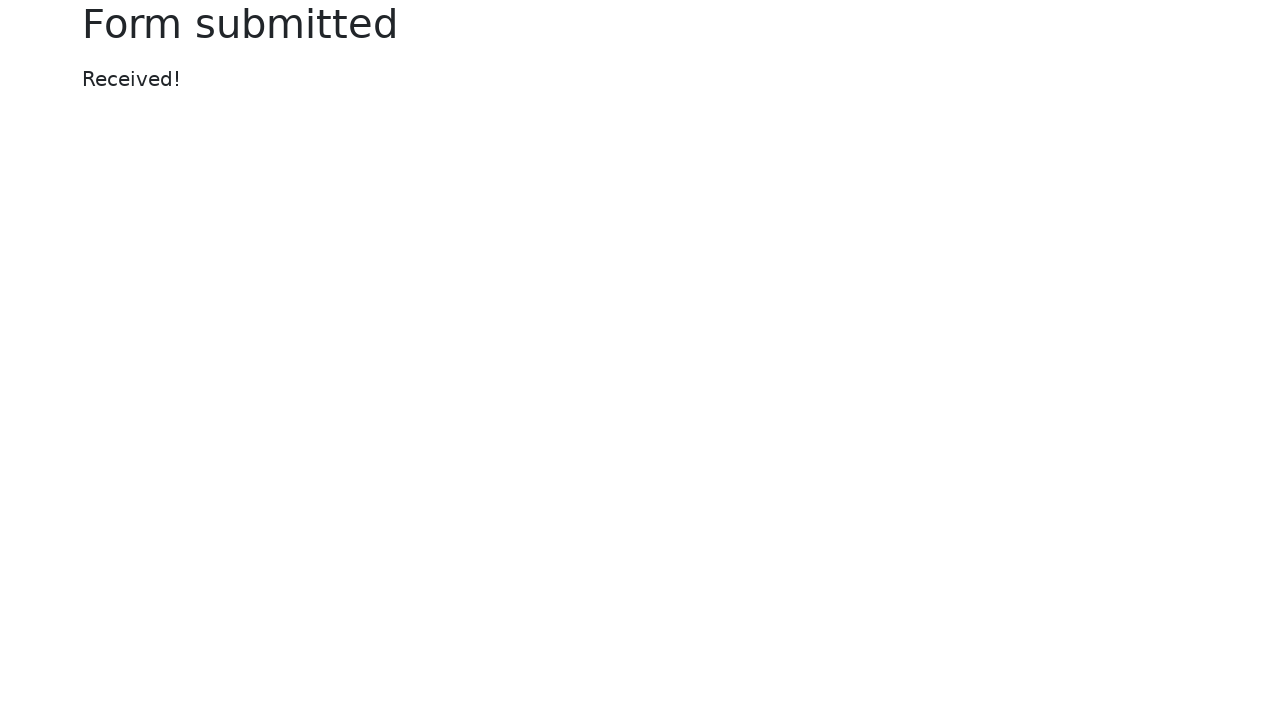

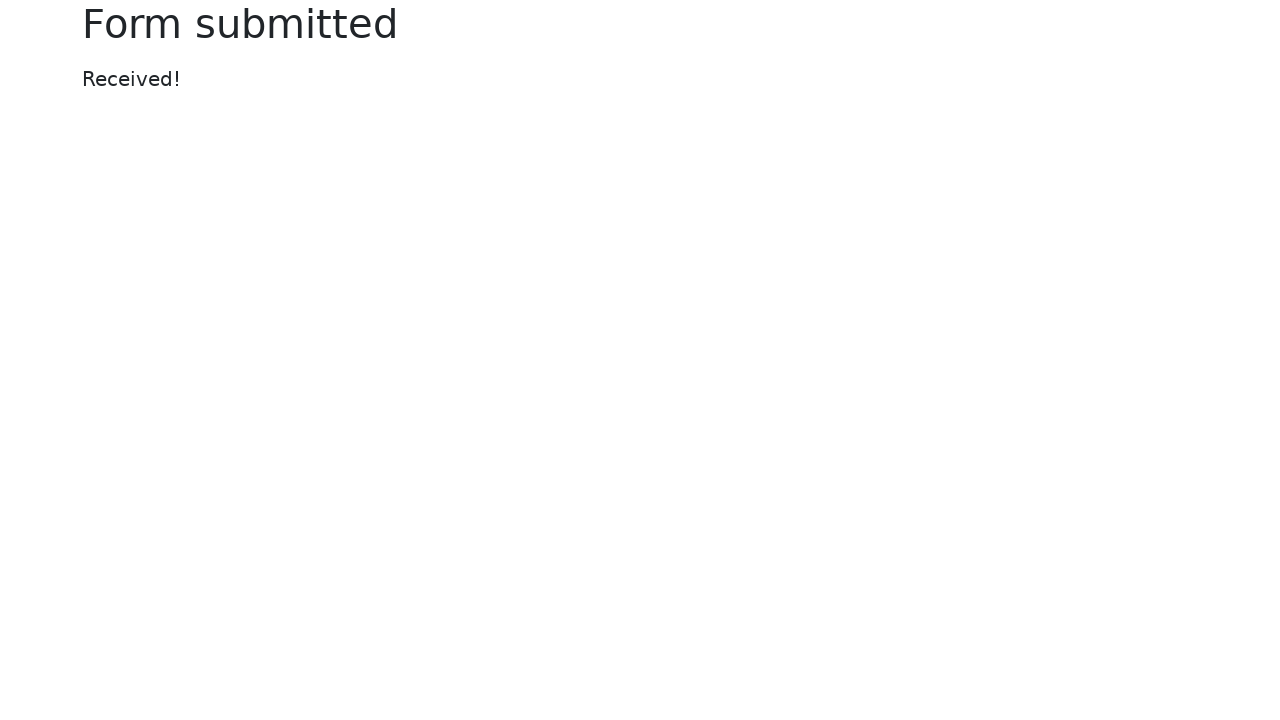